Tests checkbox selection, dropdown selection, and alert interaction by selecting option 3, using its value to select from dropdown and enter in alert field, then verifying the alert message

Starting URL: https://rahulshettyacademy.com/AutomationPractice/

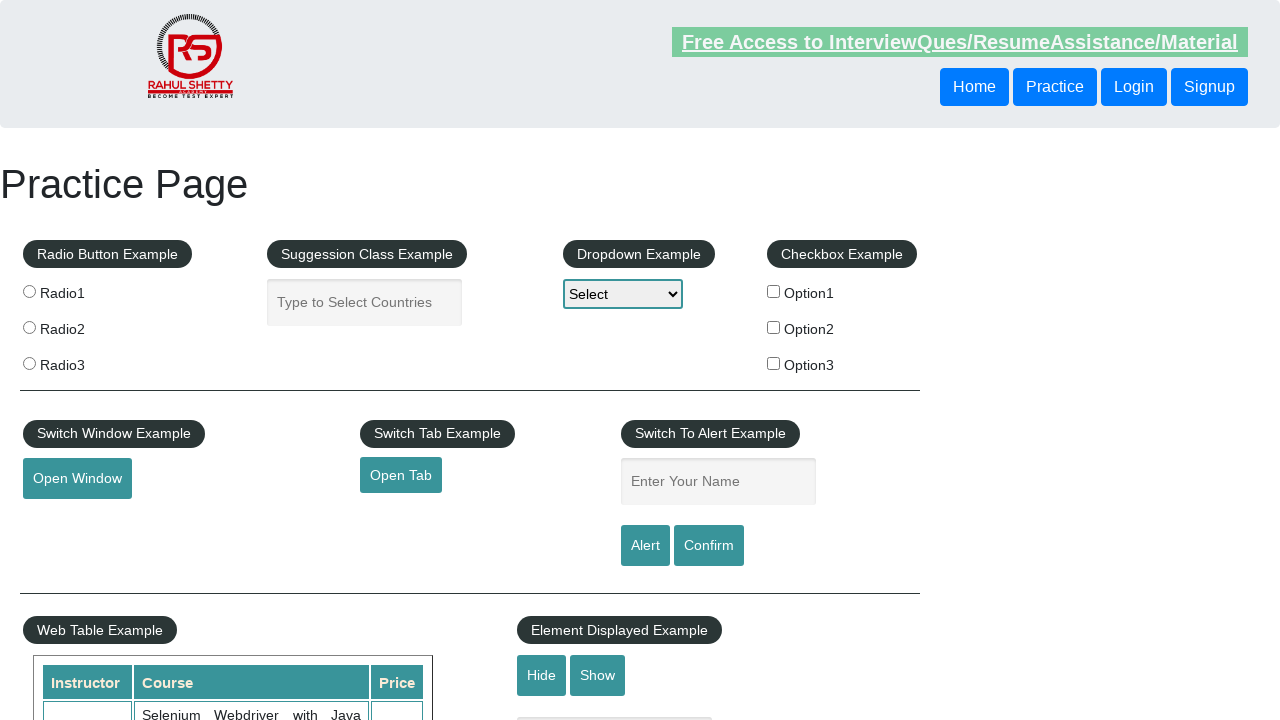

Checked checkbox option 3 at (774, 363) on #checkBoxOption3
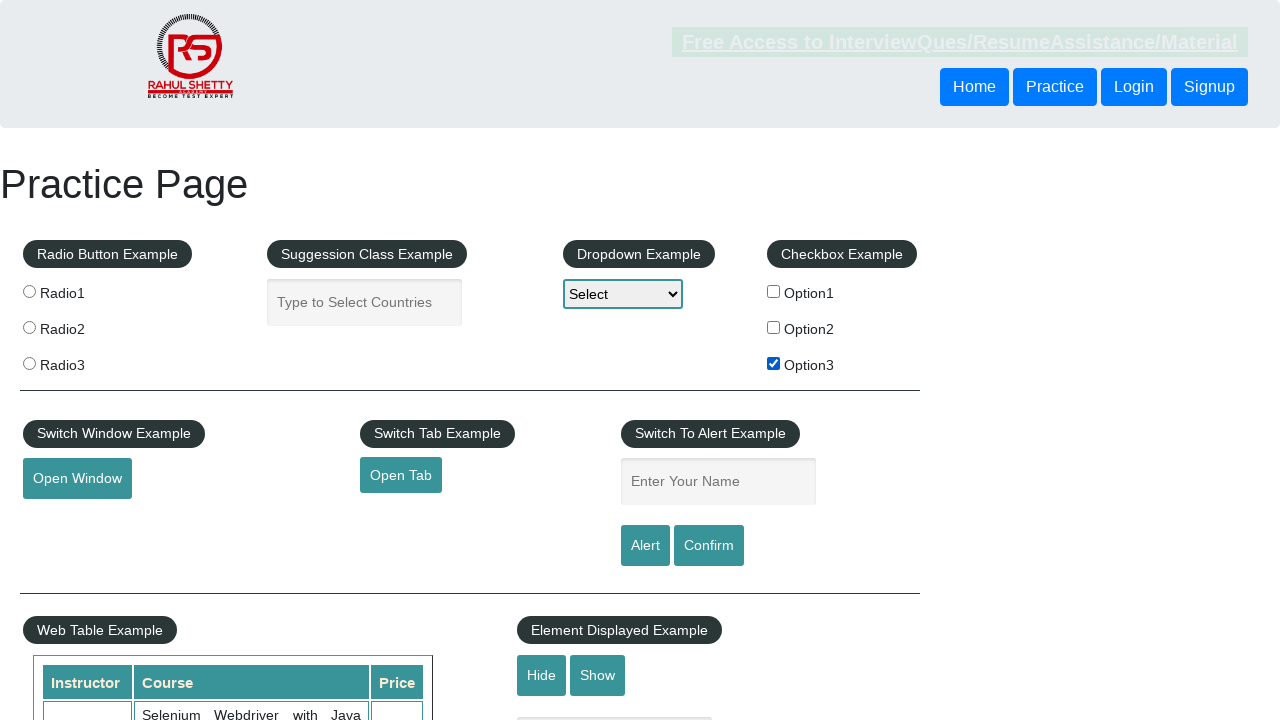

Retrieved value attribute from checkbox option 3
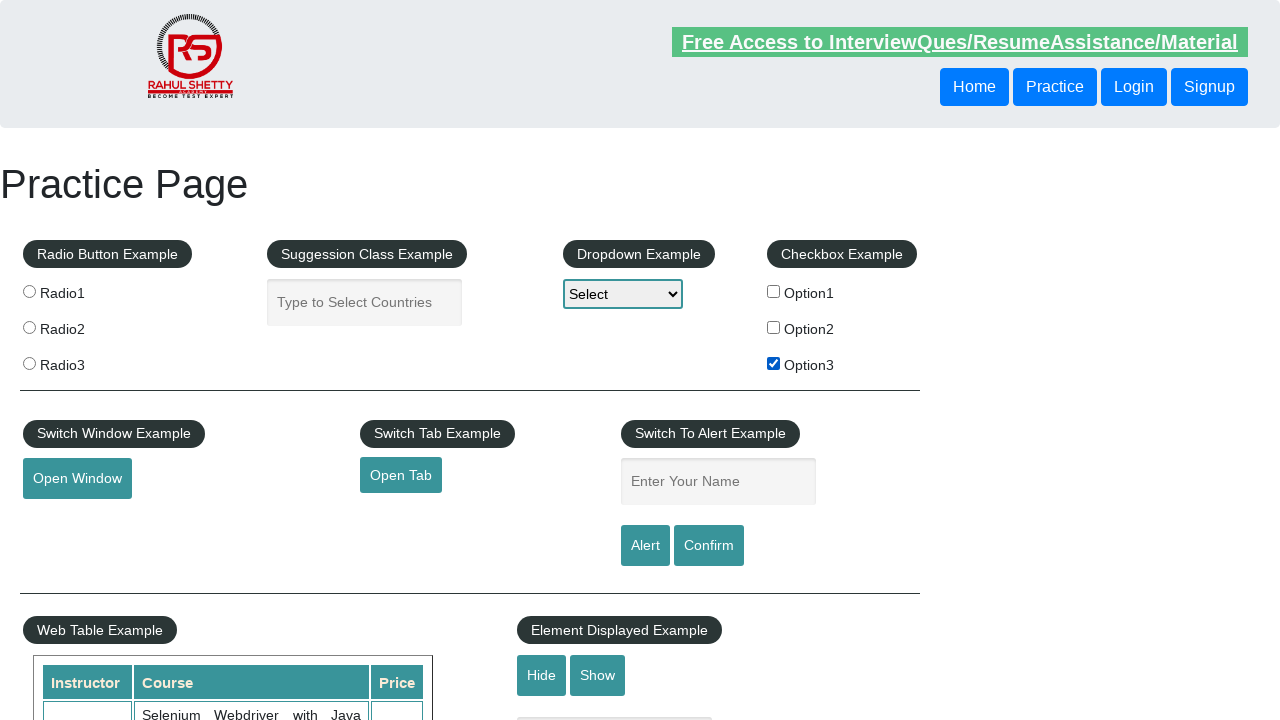

Selected dropdown option with value 'option3' on #dropdown-class-example
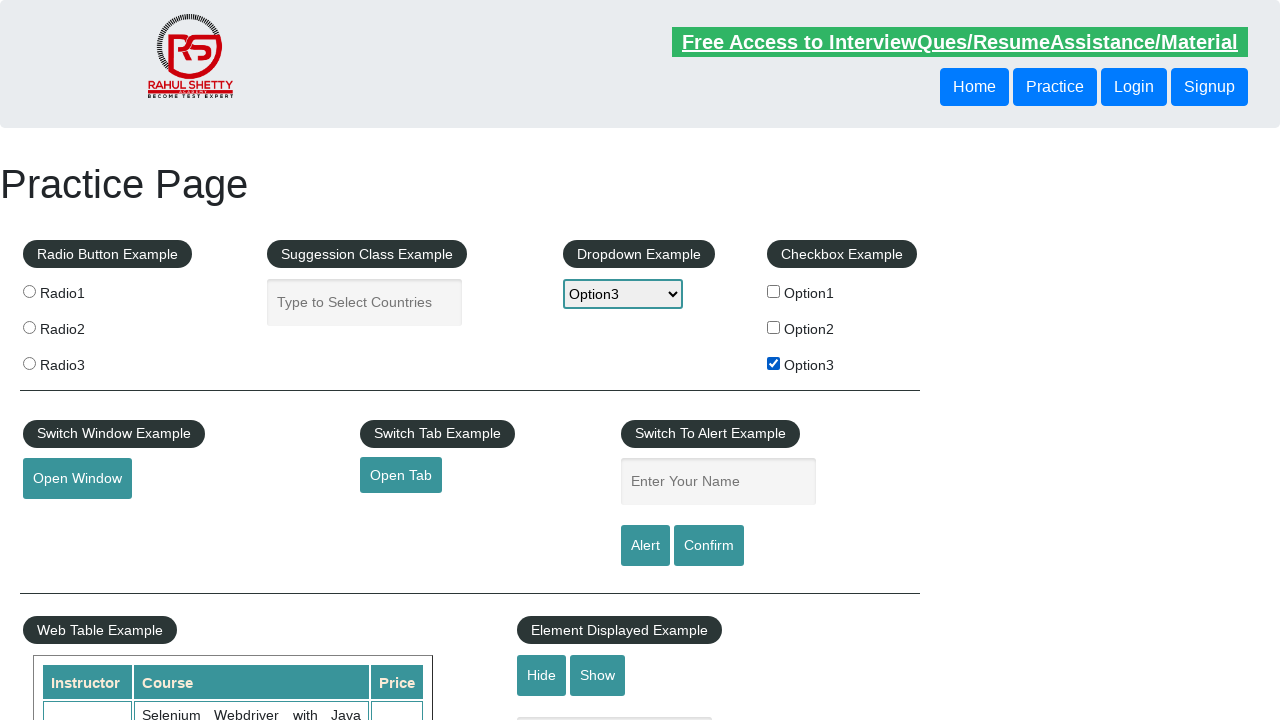

Filled name field with value 'option3' on #name
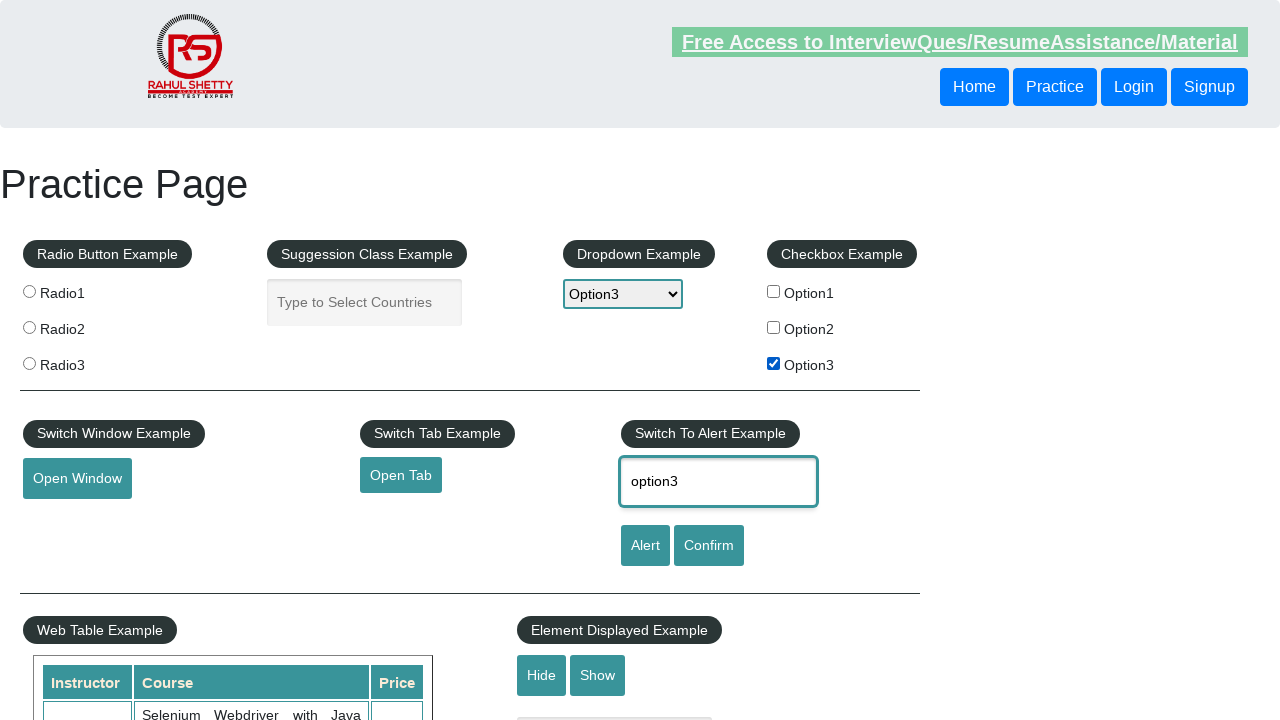

Set up dialog handler to accept alerts
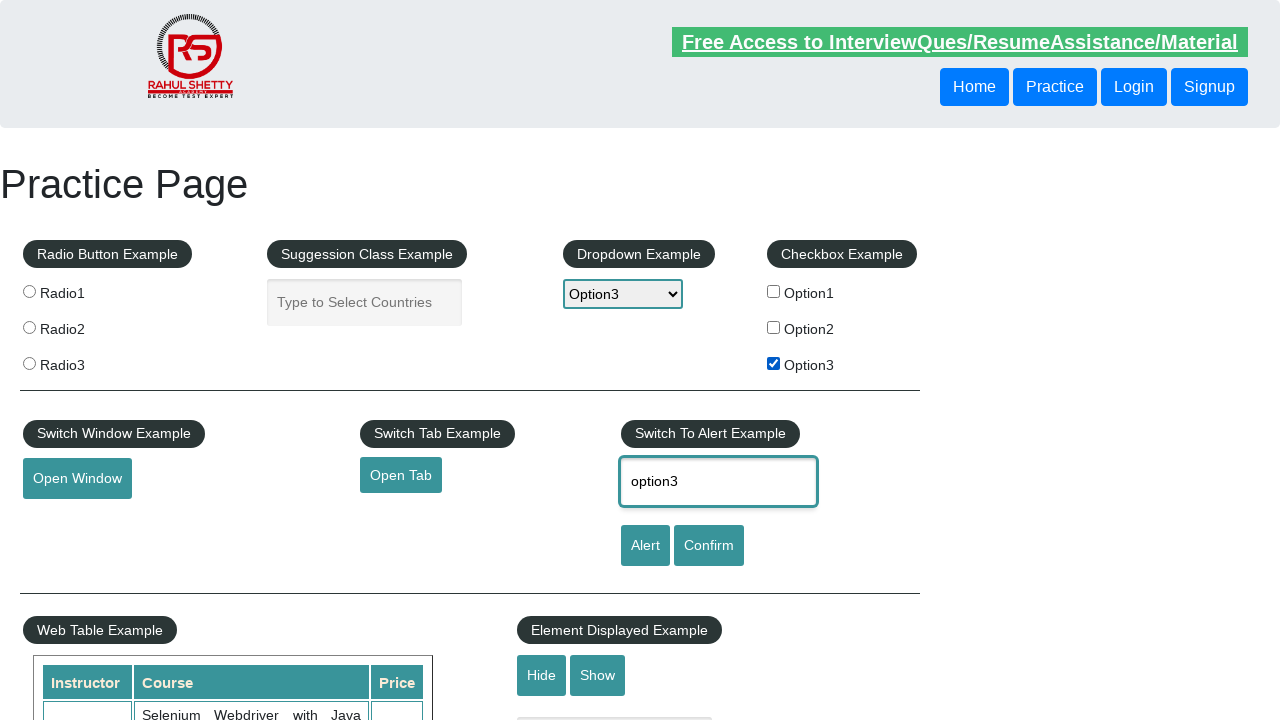

Clicked alert button and accepted the alert dialog at (645, 546) on #alertbtn
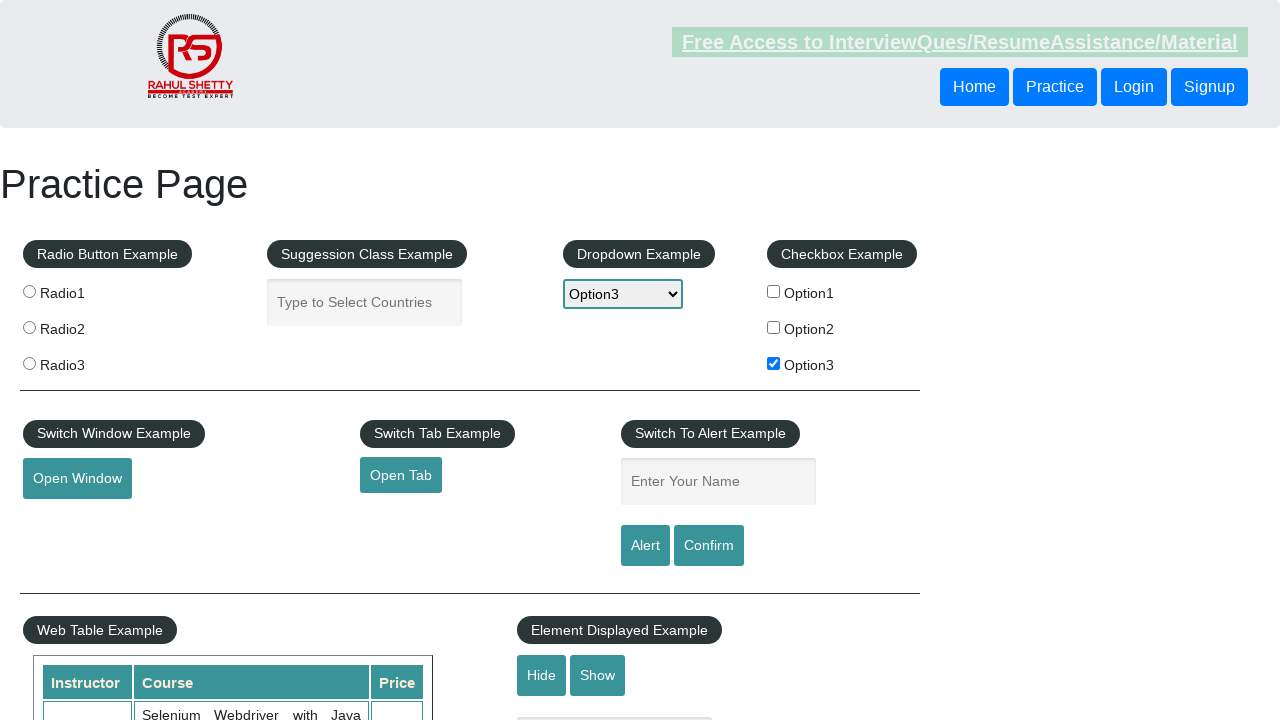

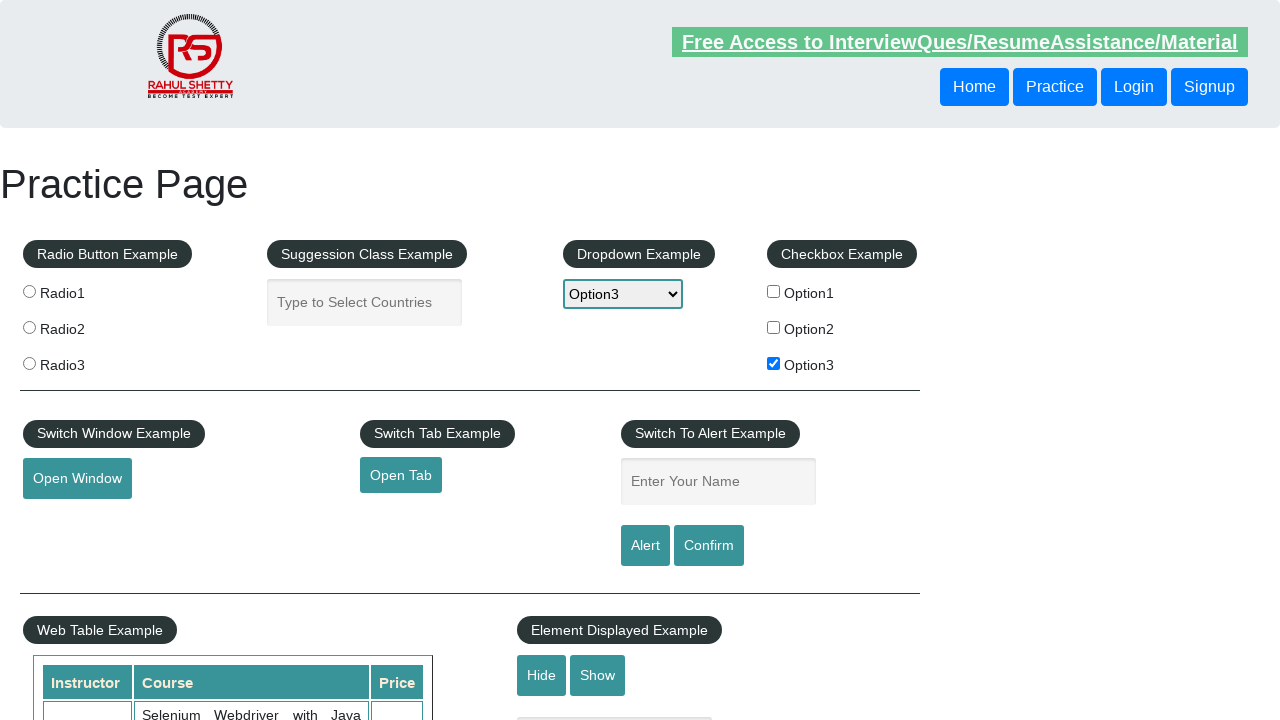